Tests checkbox functionality by clicking a senior citizen discount checkbox and verifying its selection state changes

Starting URL: https://rahulshettyacademy.com/dropdownsPractise/

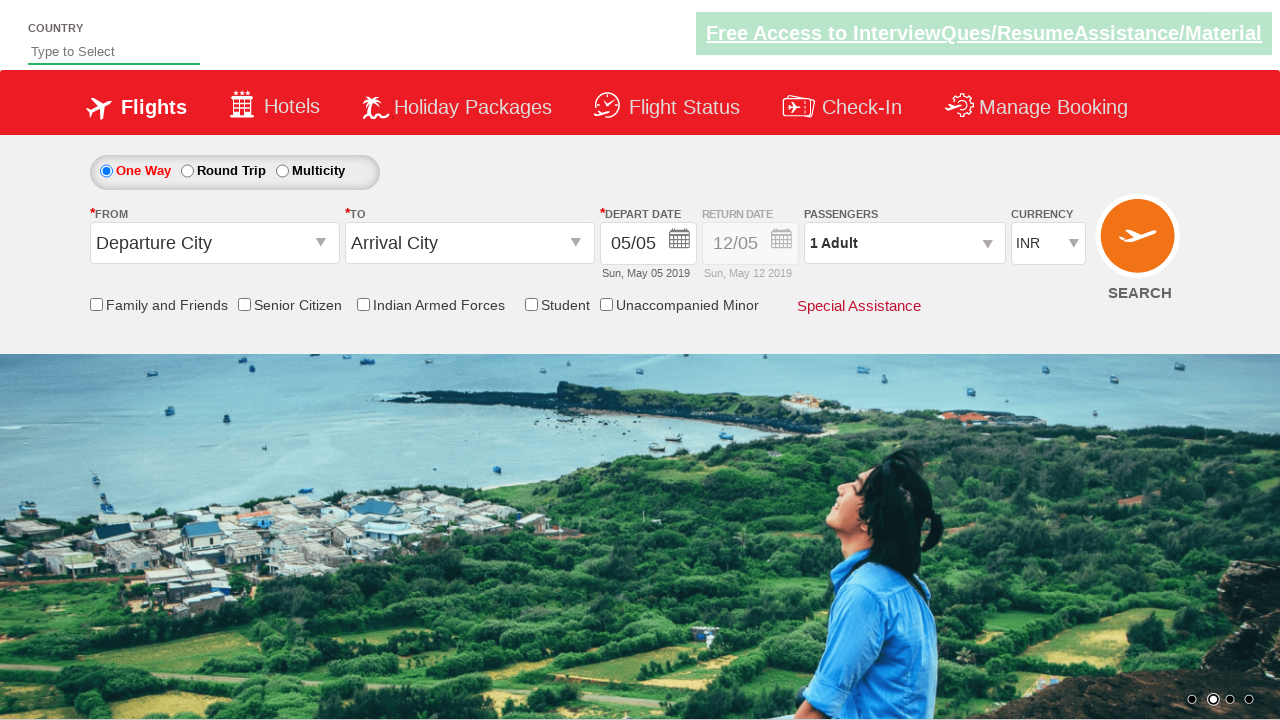

Located senior citizen discount checkbox element
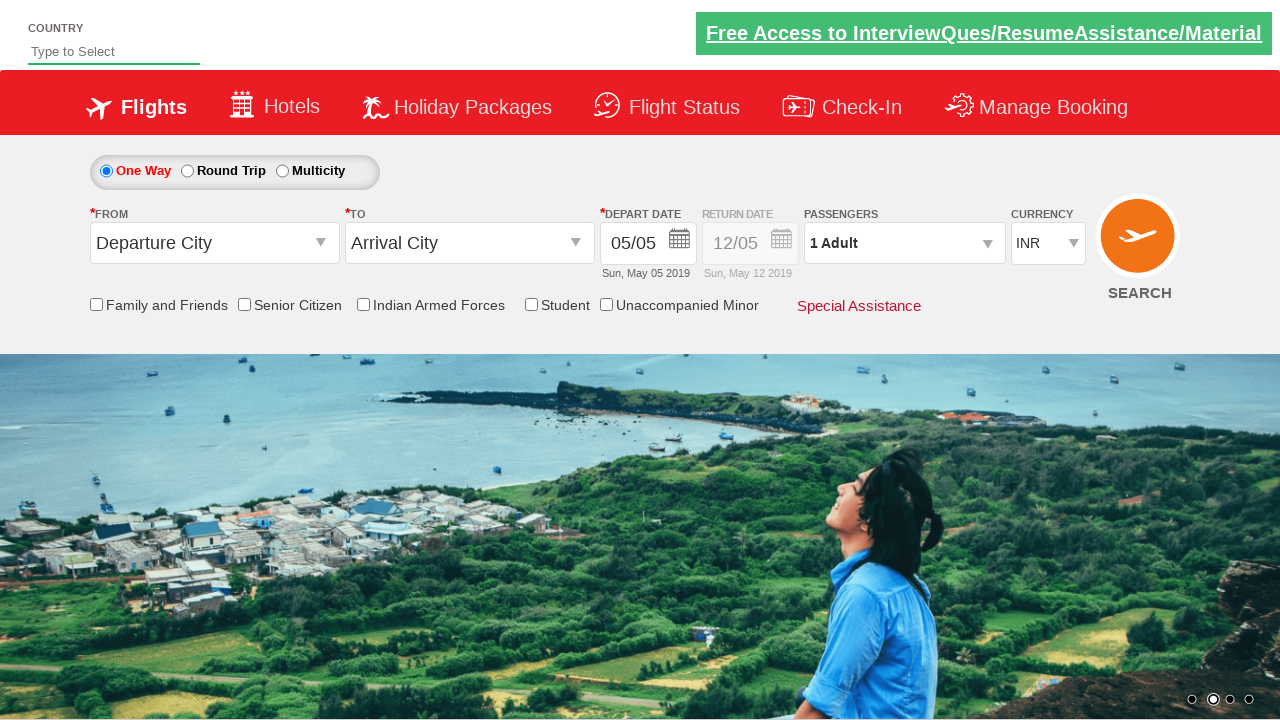

Verified checkbox is initially not selected
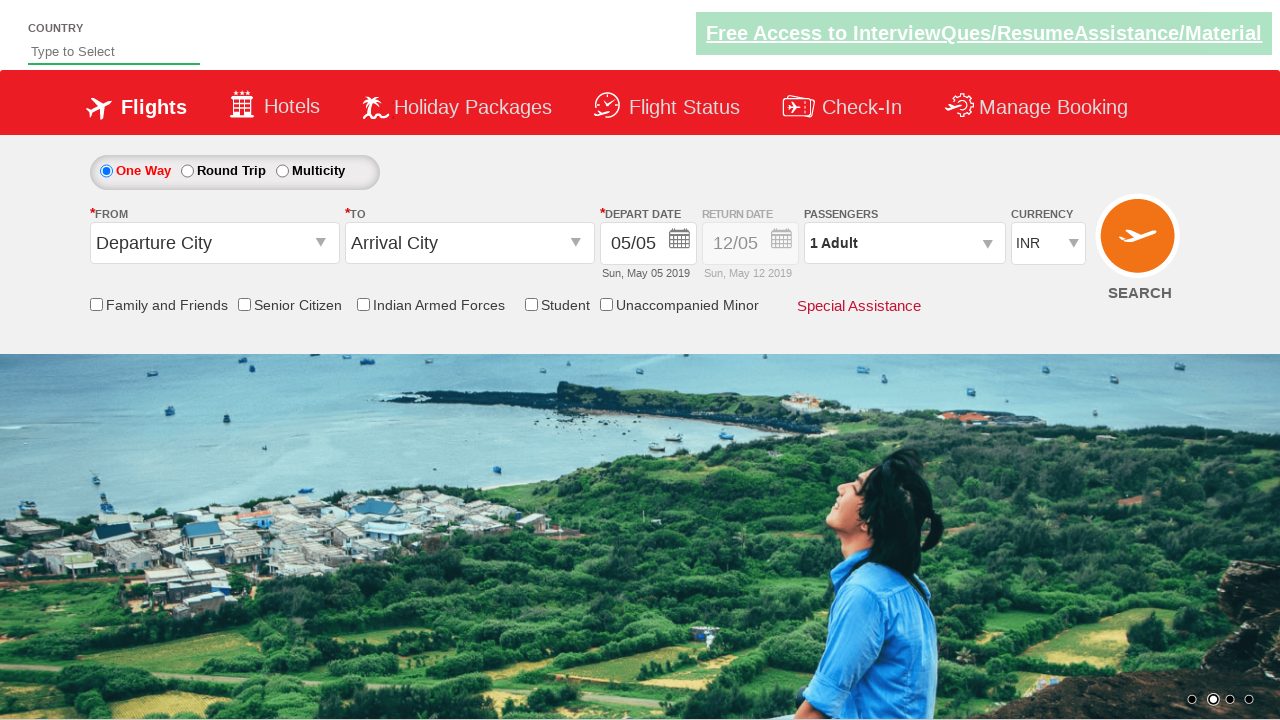

Clicked senior citizen discount checkbox at (244, 304) on input#ctl00_mainContent_chk_SeniorCitizenDiscount
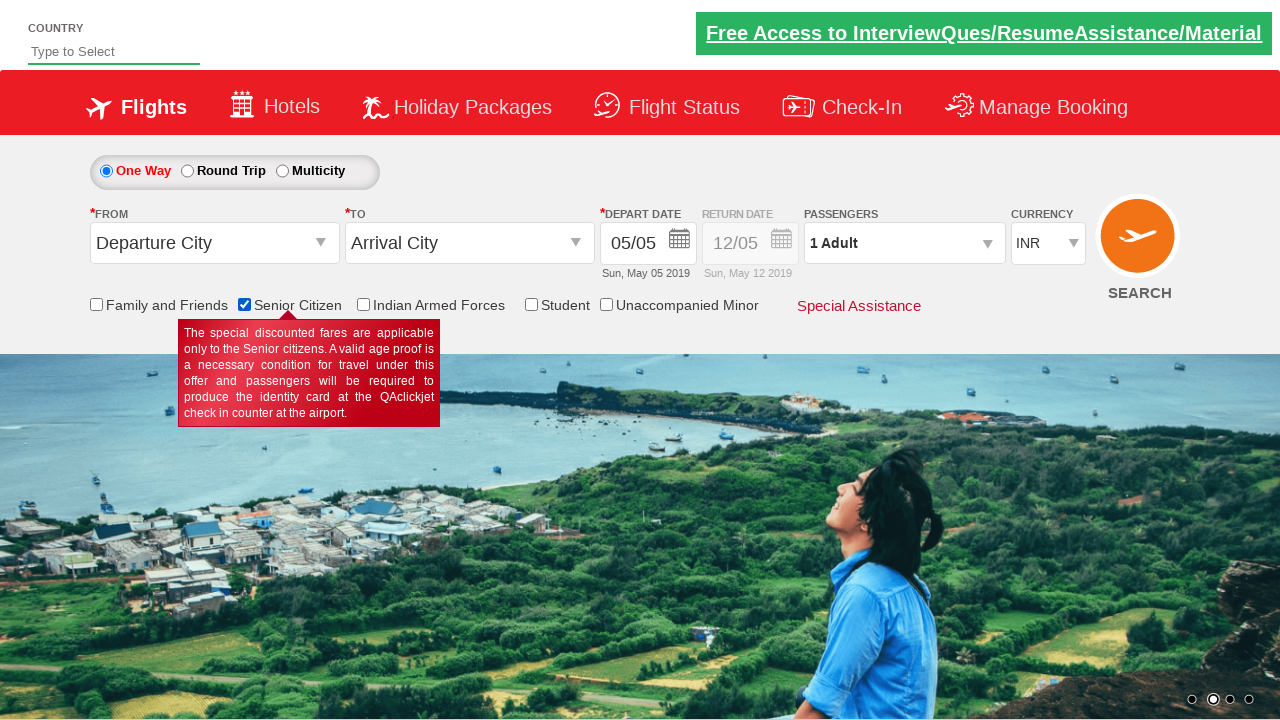

Verified checkbox is now selected after clicking
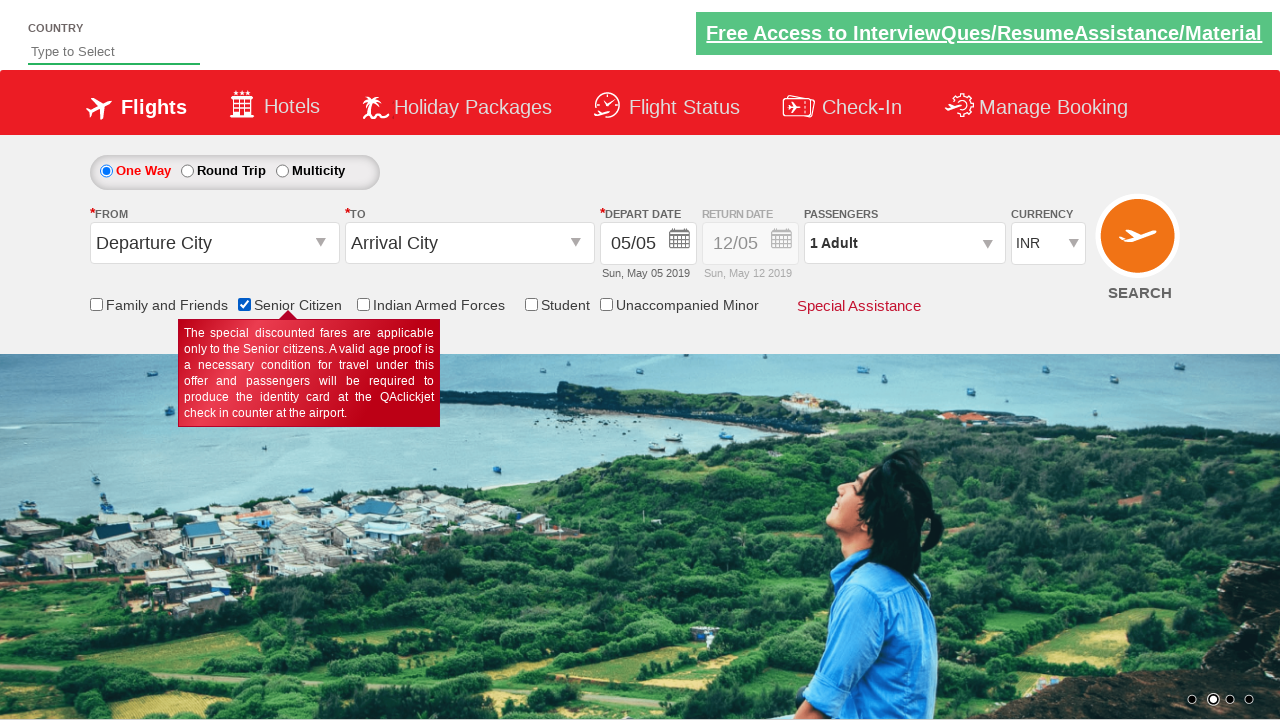

Counted total checkboxes on page: 6
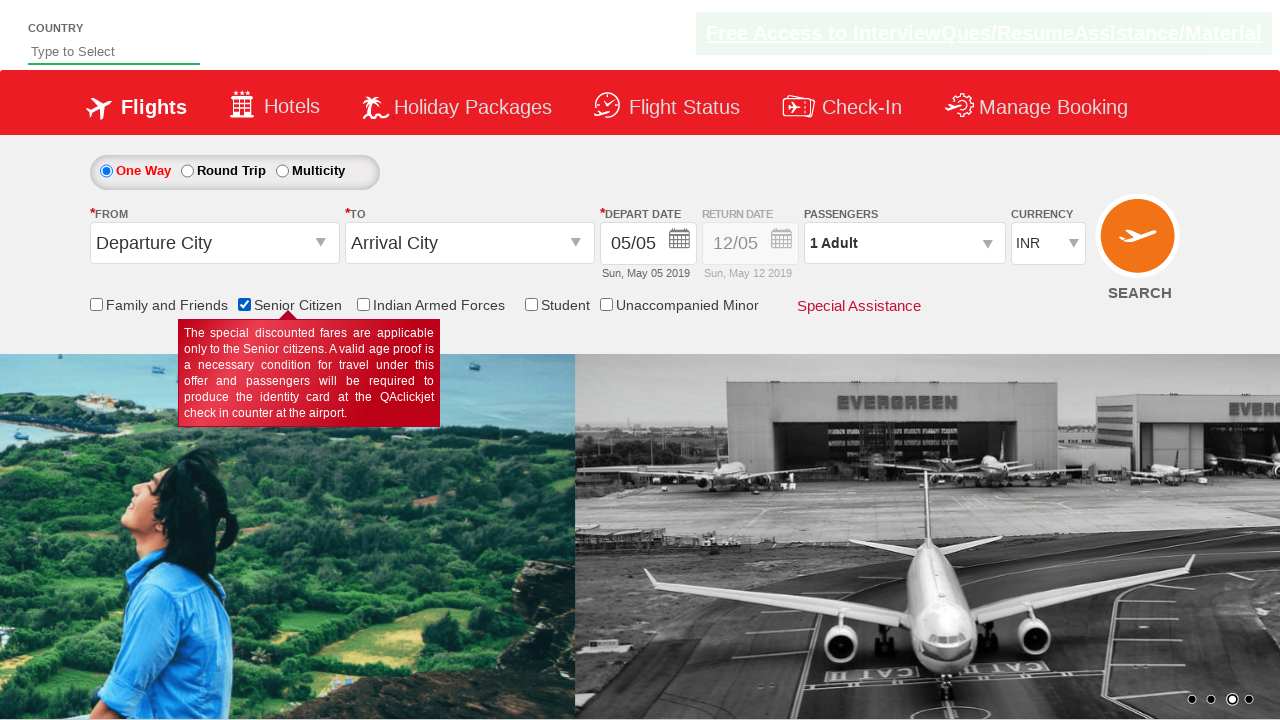

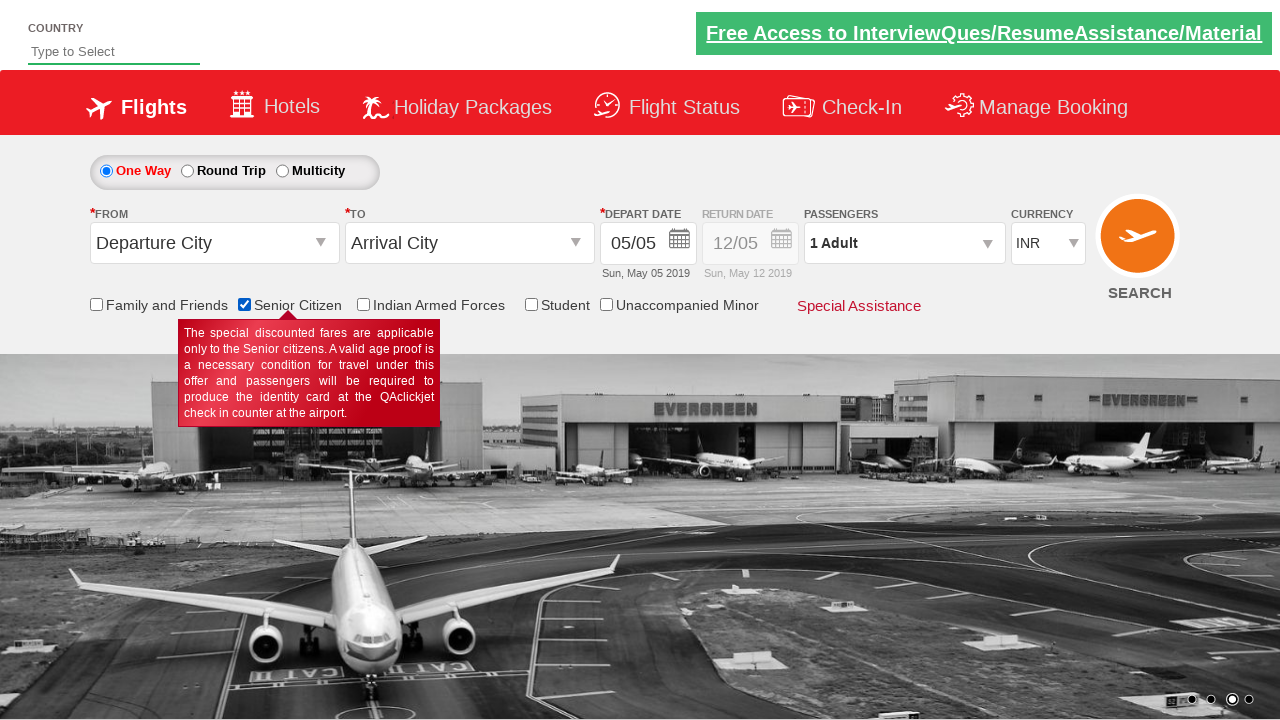